Tests dropdown selection functionality by selecting a year (2005), month (November), and day (10) from respective dropdown menus on a test page.

Starting URL: https://testcenter.techproeducation.com/index.php?page=dropdown

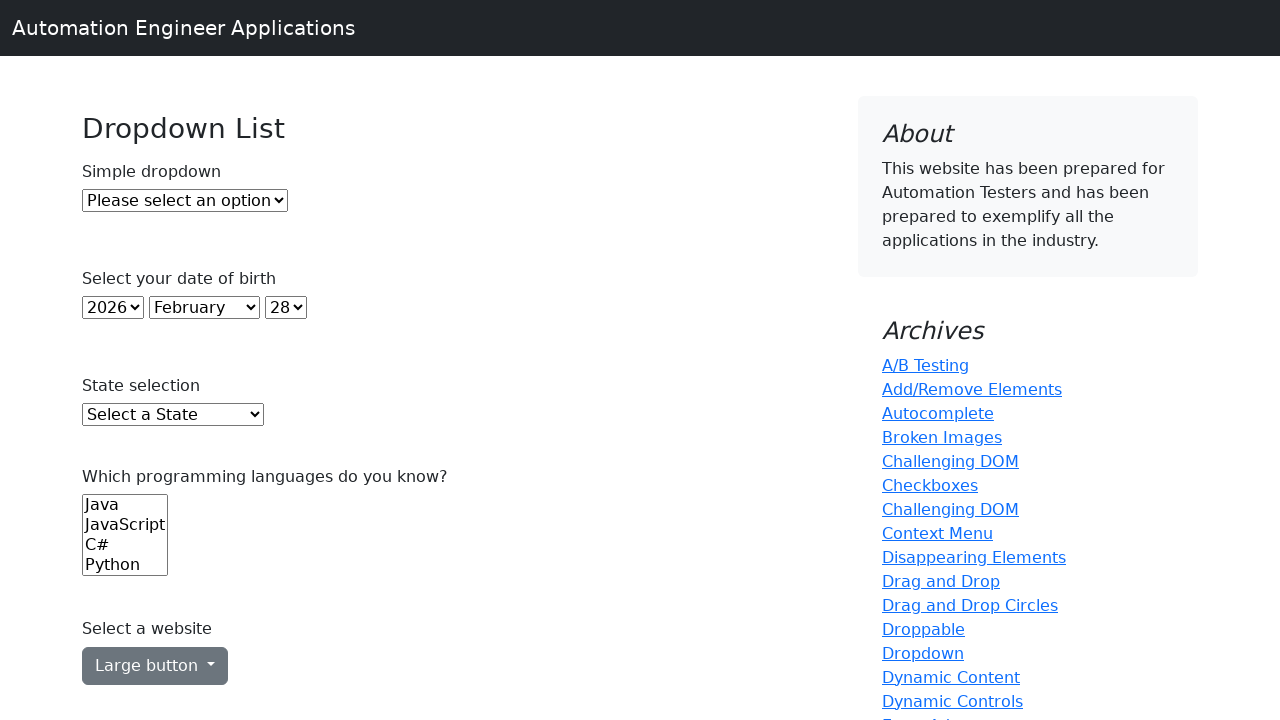

Selected year 2005 from the year dropdown on select#year
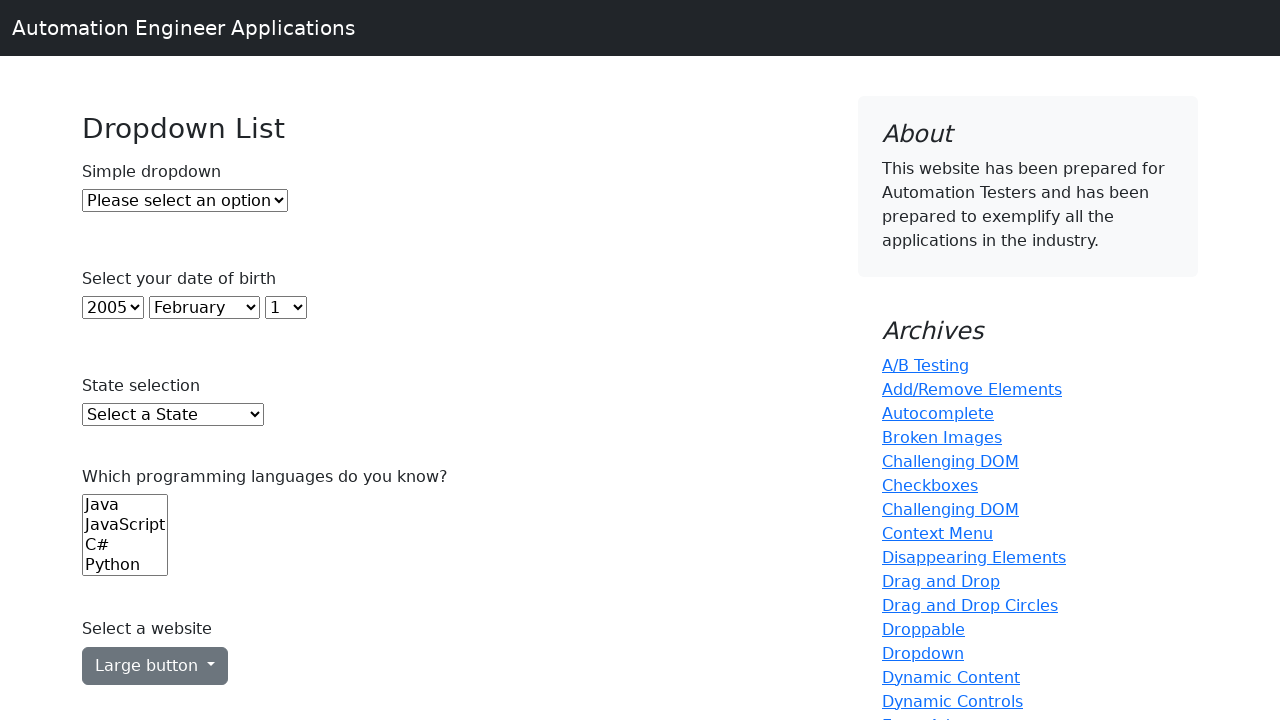

Selected November from the month dropdown on select#month
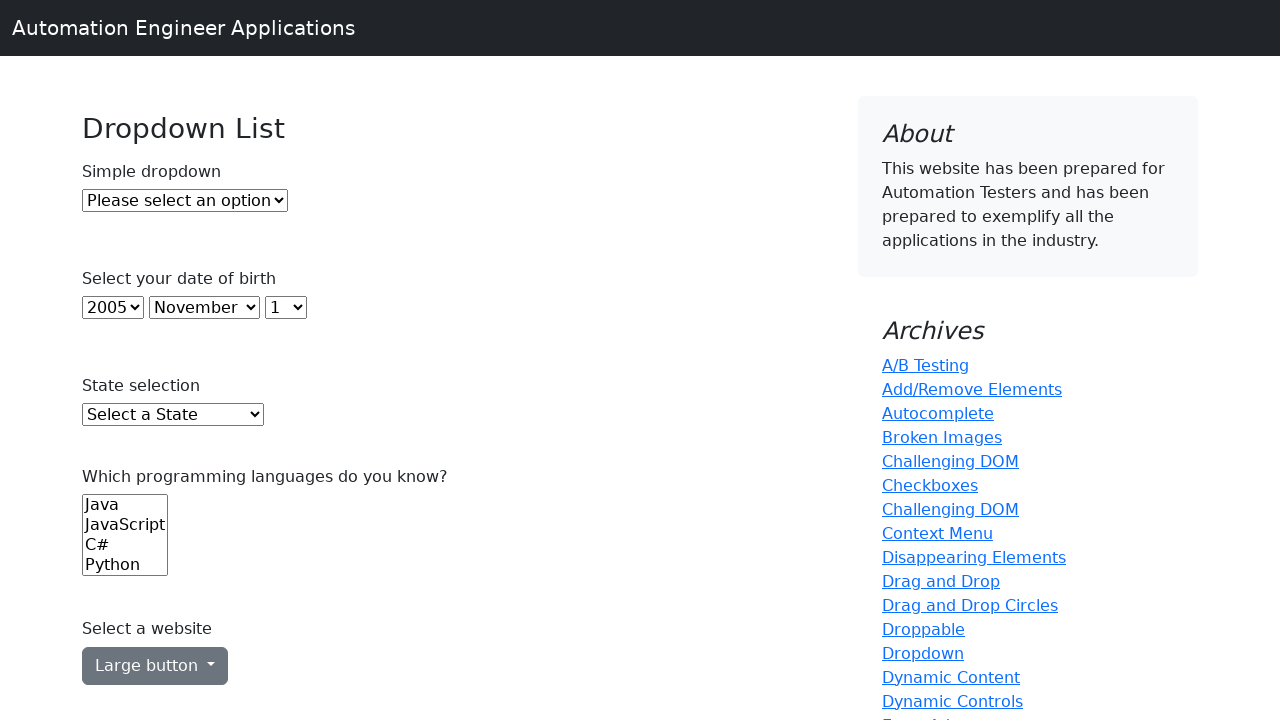

Selected day 10 from the day dropdown on select#day
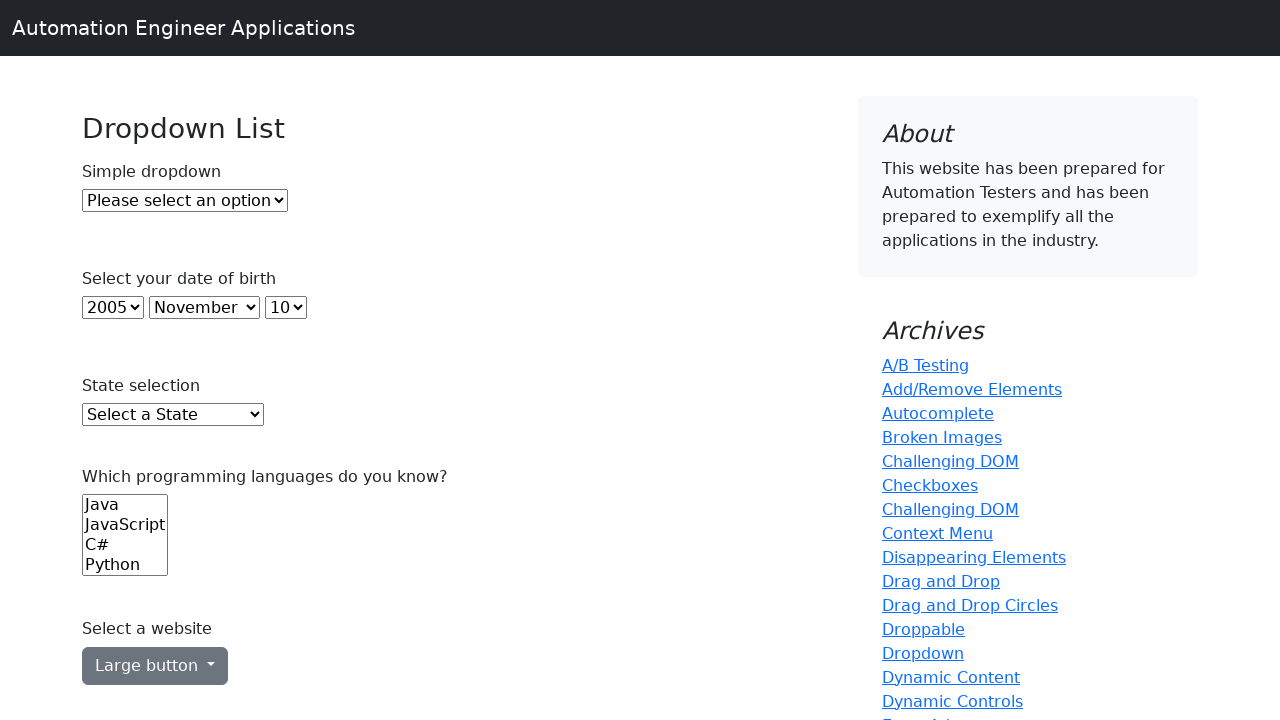

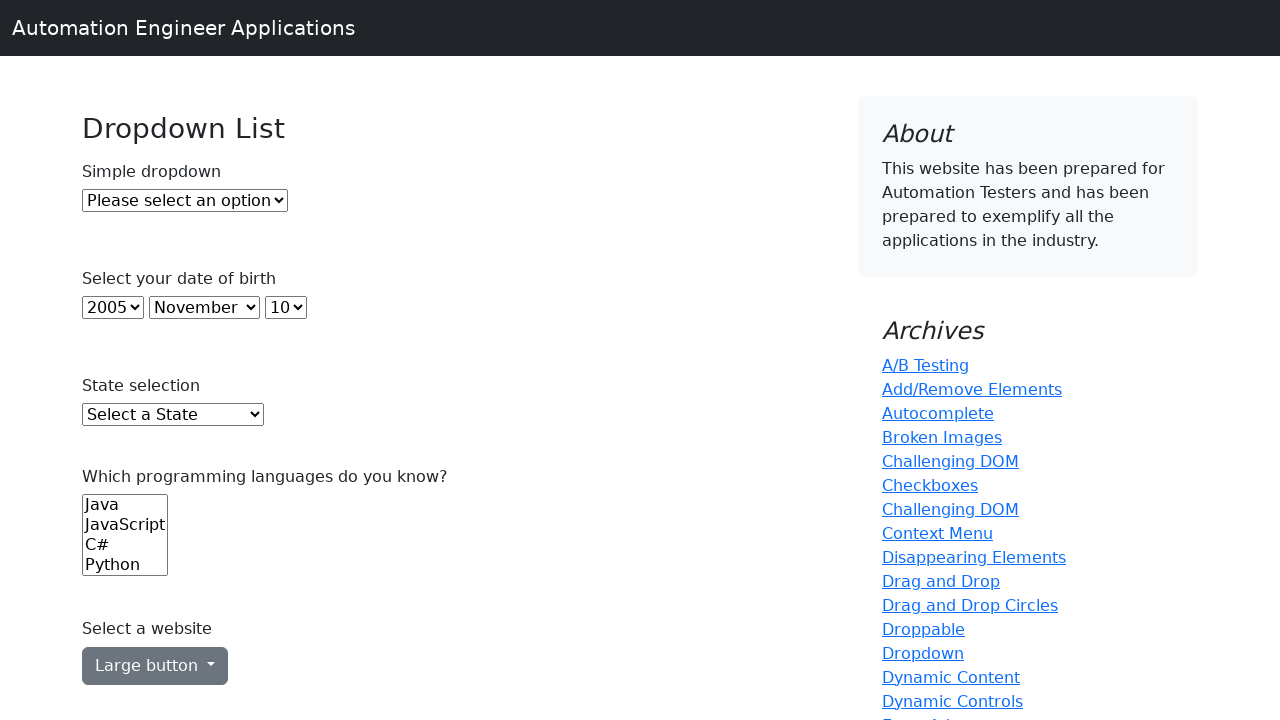